Tests filtering to display only completed items

Starting URL: https://demo.playwright.dev/todomvc

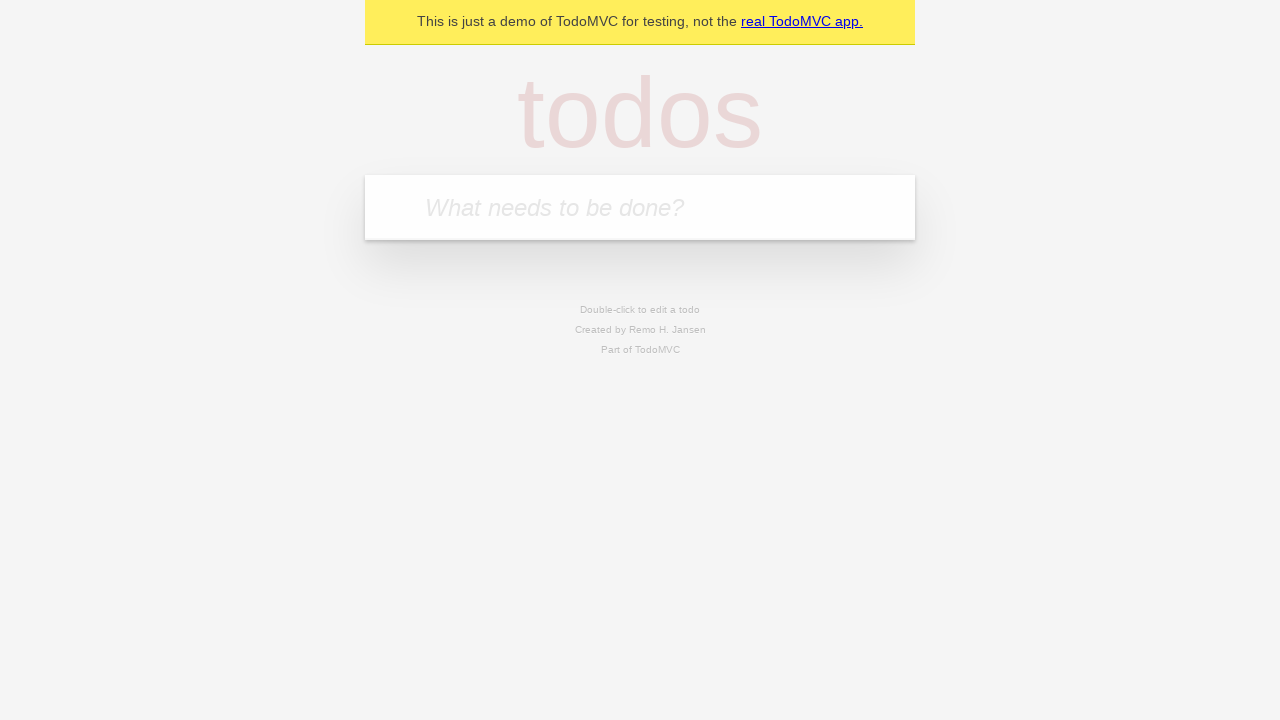

Filled todo input with 'buy some cheese' on internal:attr=[placeholder="What needs to be done?"i]
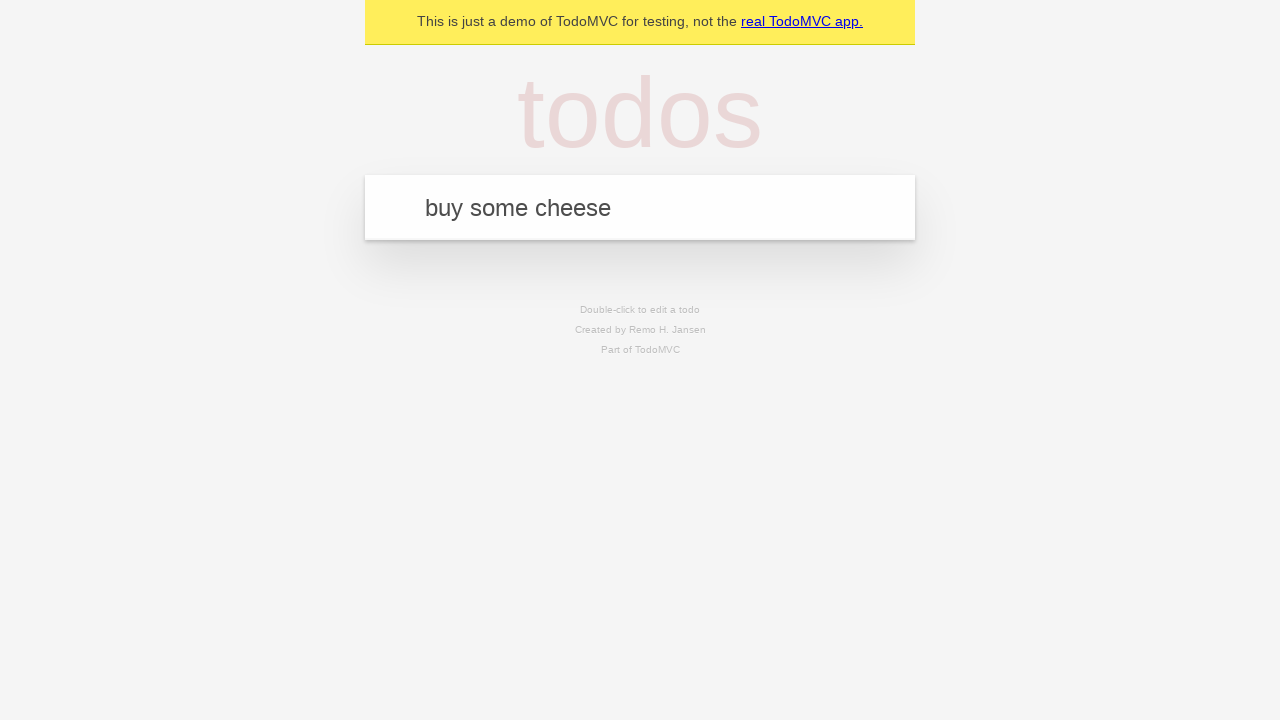

Pressed Enter to create first todo on internal:attr=[placeholder="What needs to be done?"i]
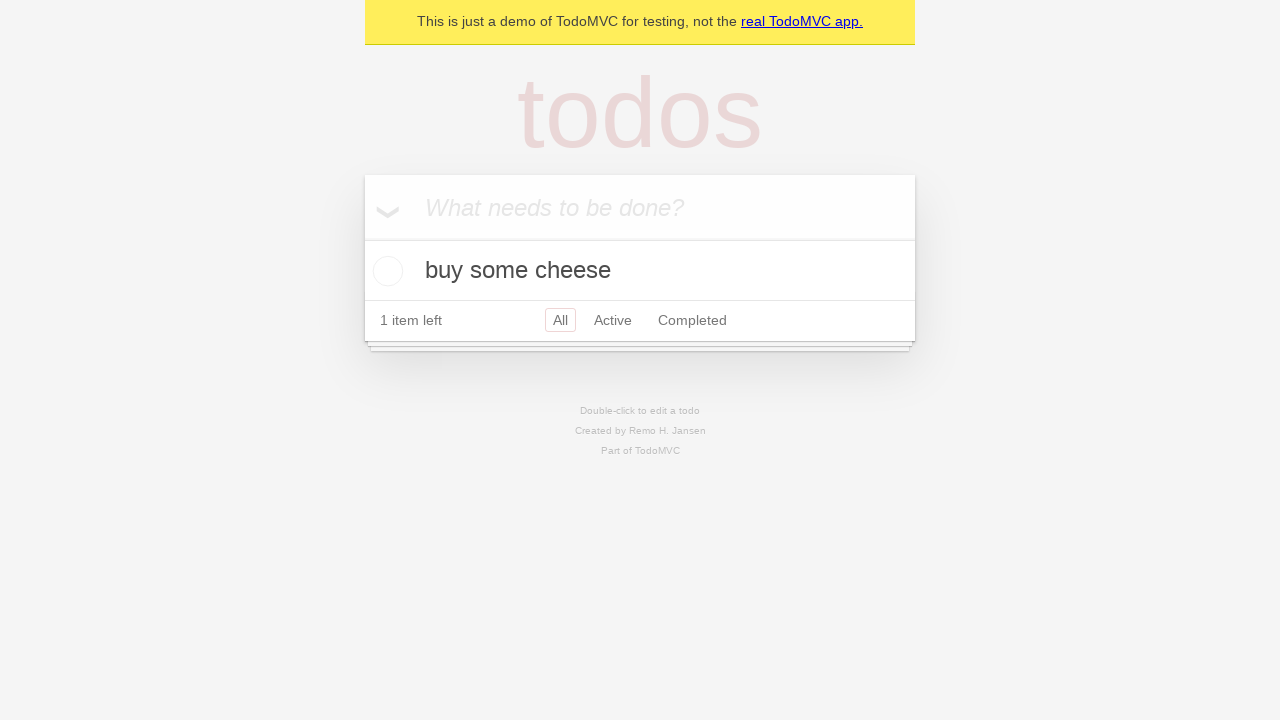

Filled todo input with 'feed the cat' on internal:attr=[placeholder="What needs to be done?"i]
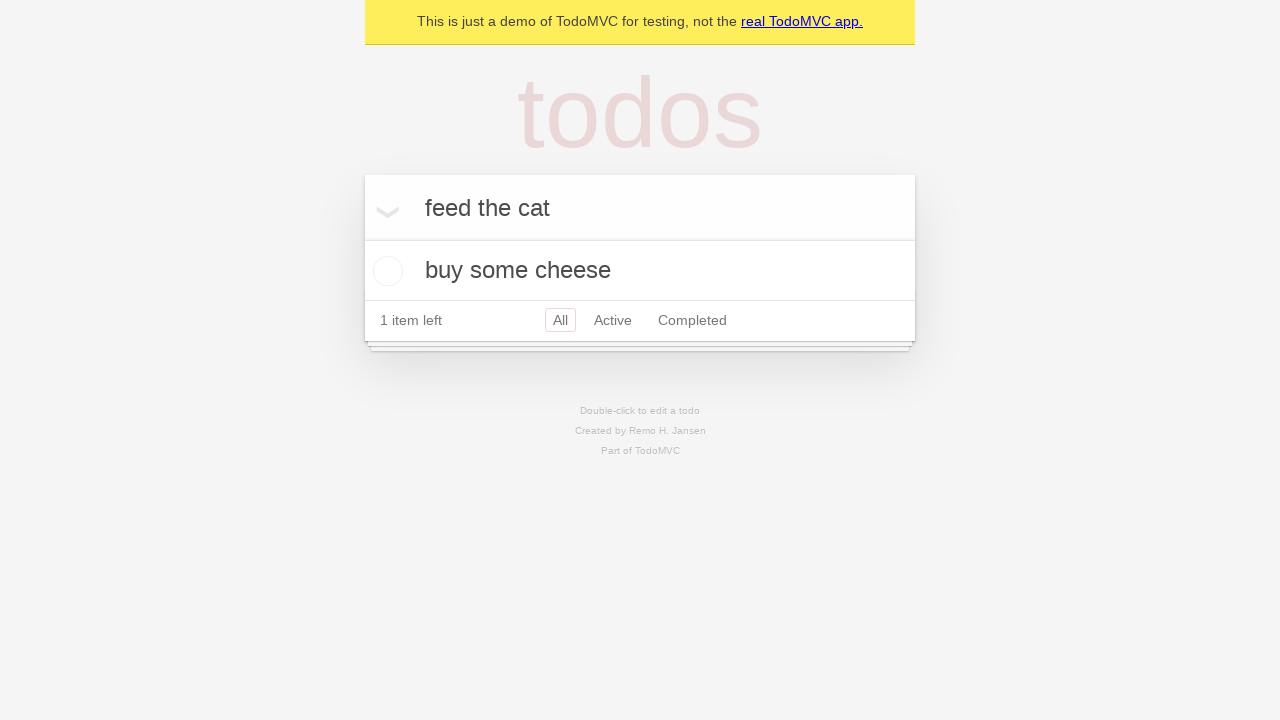

Pressed Enter to create second todo on internal:attr=[placeholder="What needs to be done?"i]
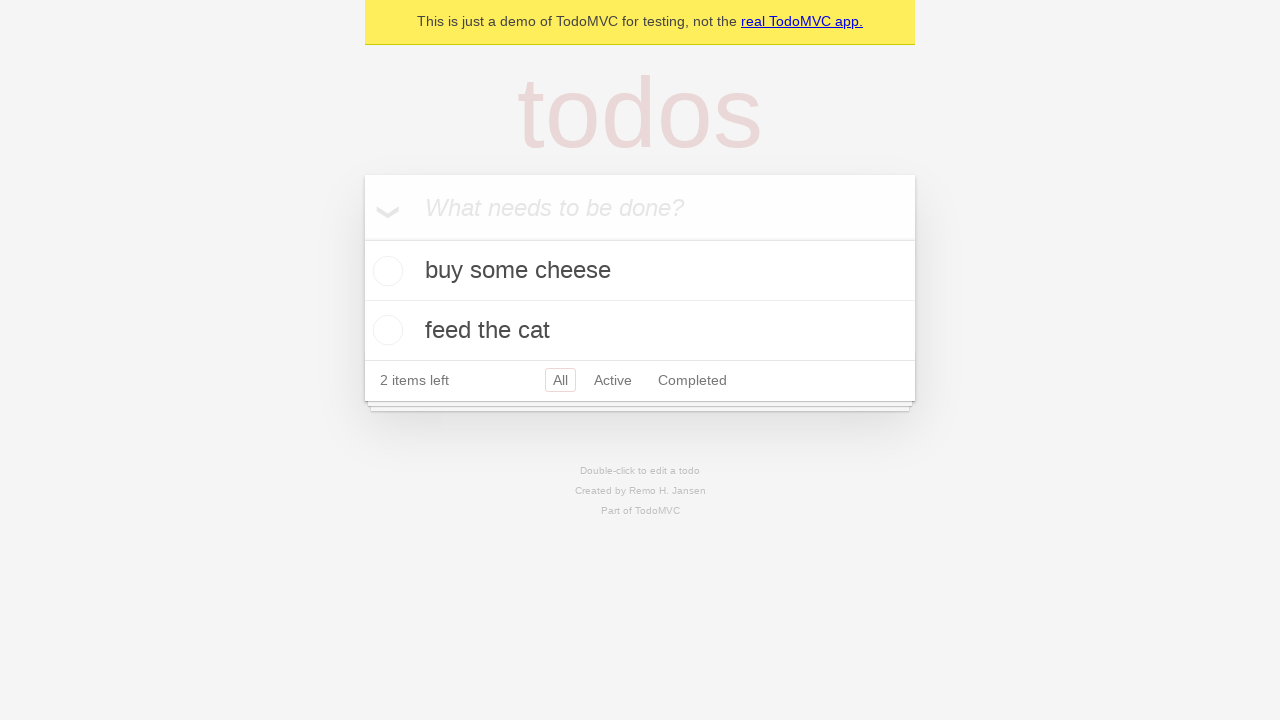

Filled todo input with 'book a doctors appointment' on internal:attr=[placeholder="What needs to be done?"i]
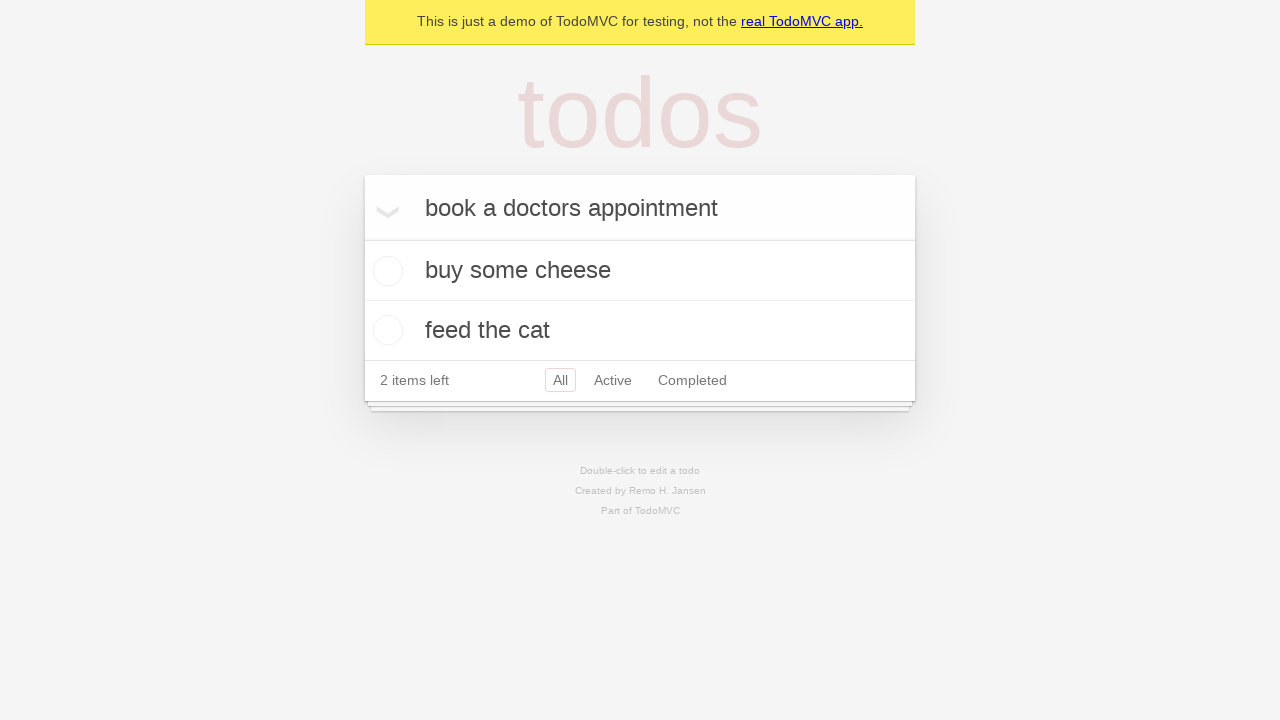

Pressed Enter to create third todo on internal:attr=[placeholder="What needs to be done?"i]
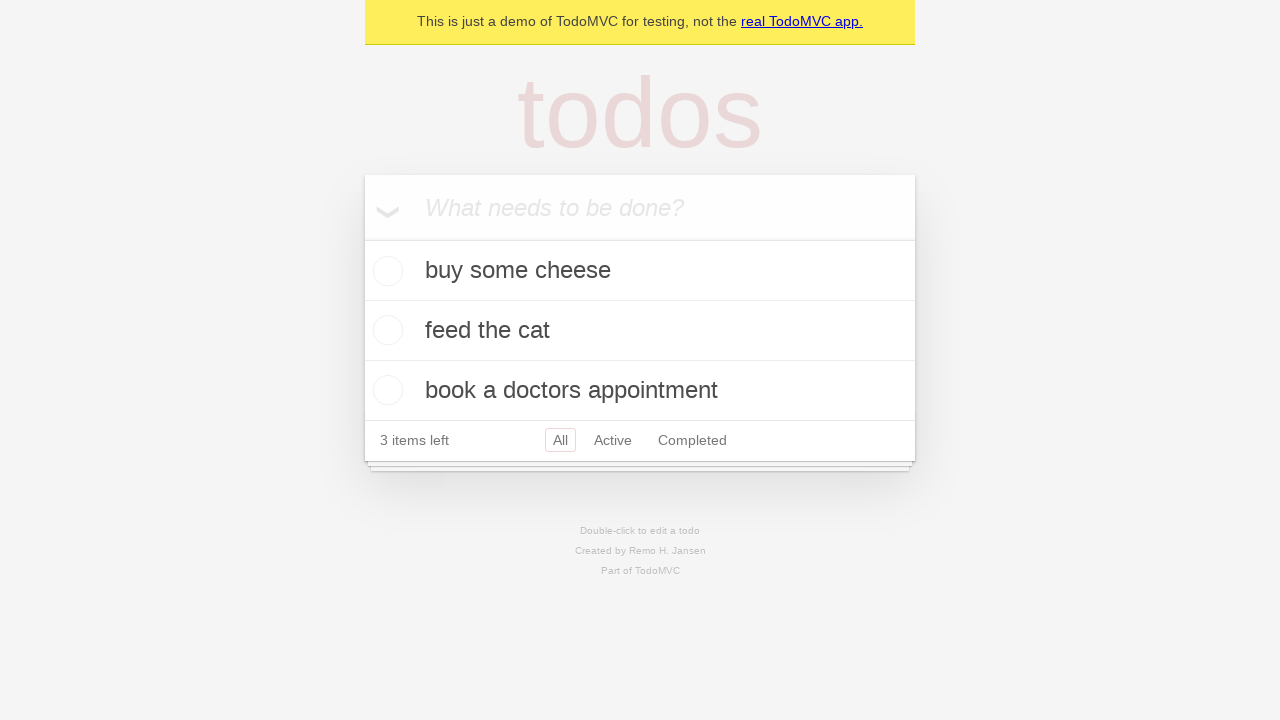

Checked the checkbox for second todo item at (385, 330) on internal:testid=[data-testid="todo-item"s] >> nth=1 >> internal:role=checkbox
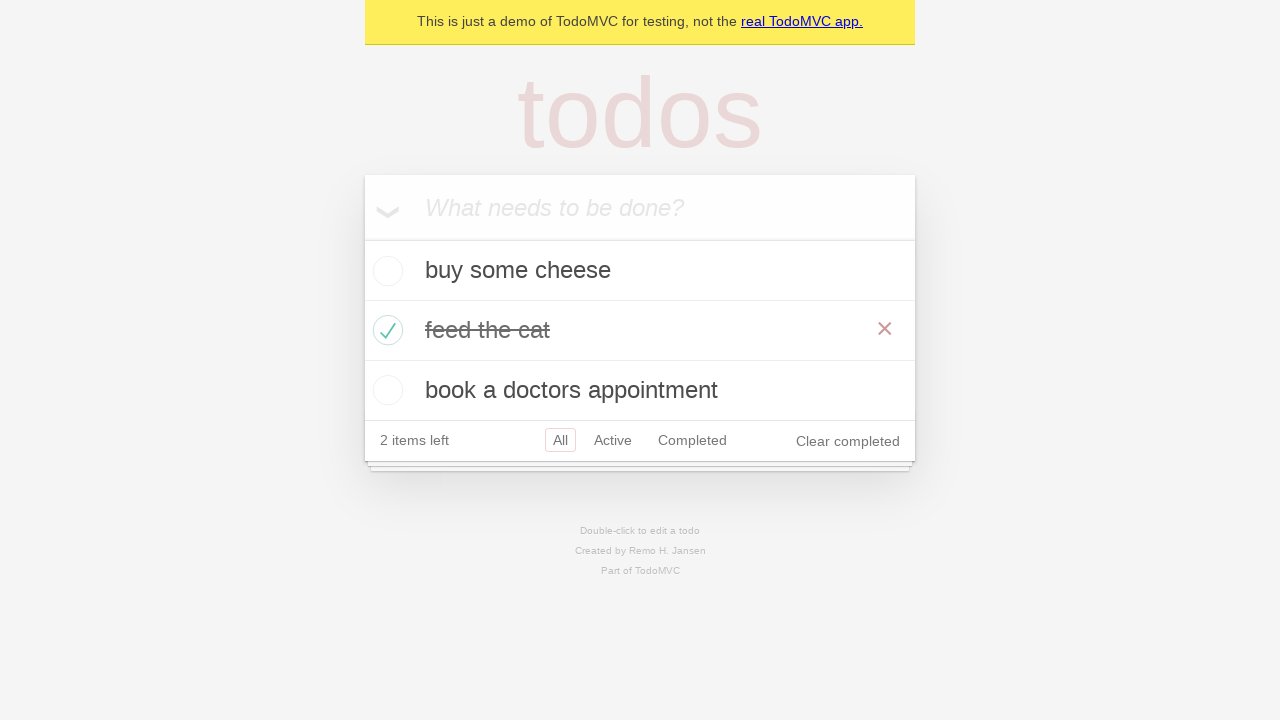

Clicked the Completed filter link at (692, 440) on internal:role=link[name="Completed"i]
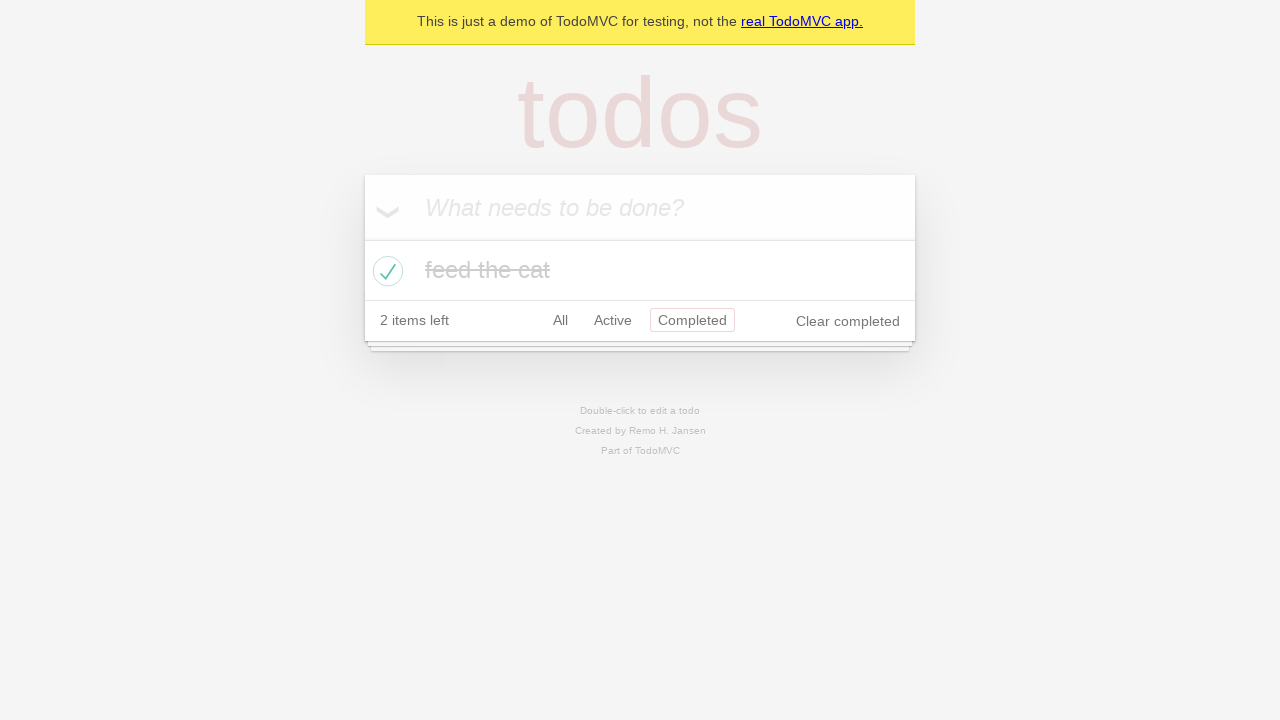

Waited for filter to apply
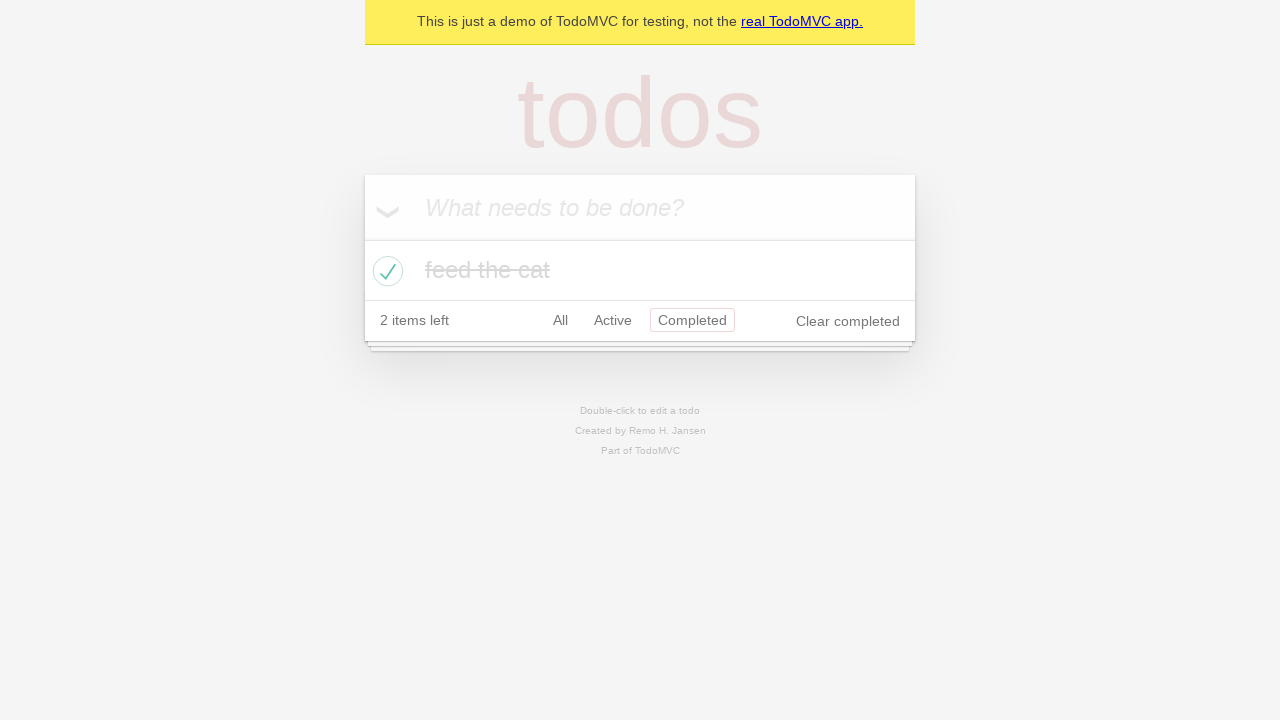

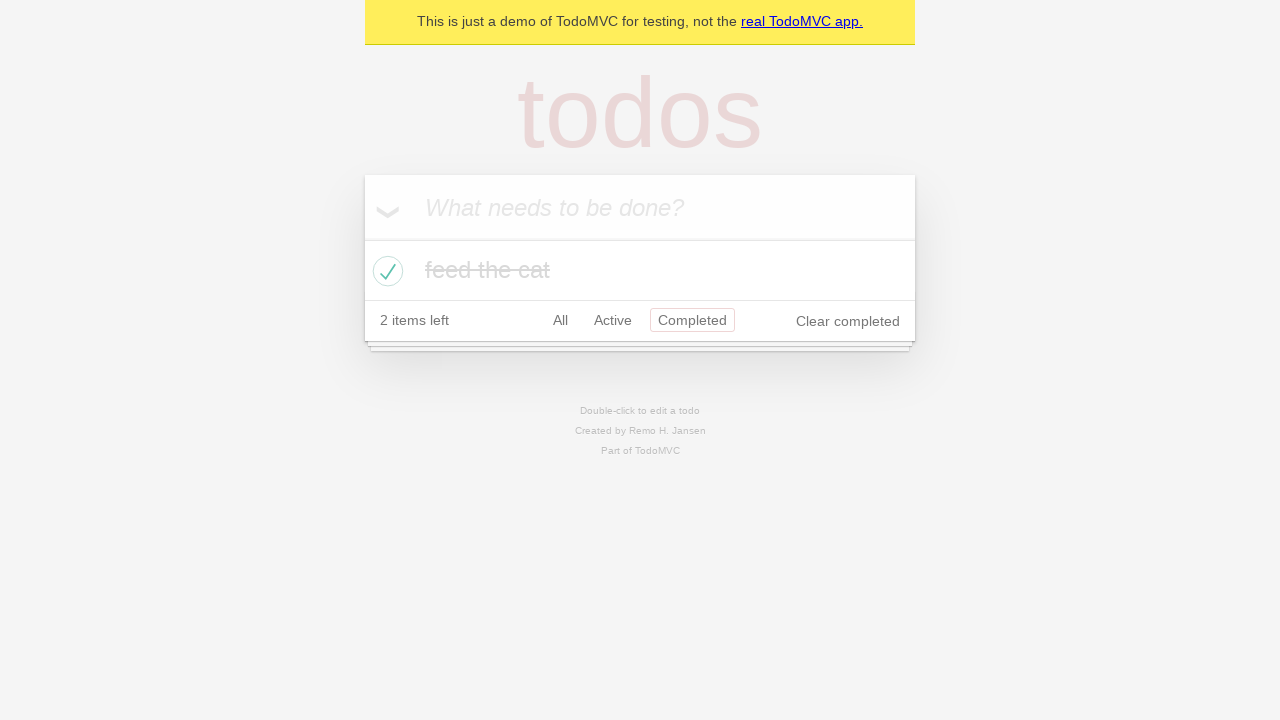